Navigates to the test cases page by clicking the test cases link in the navigation menu and verifies the URL changes correctly

Starting URL: https://www.automationexercise.com

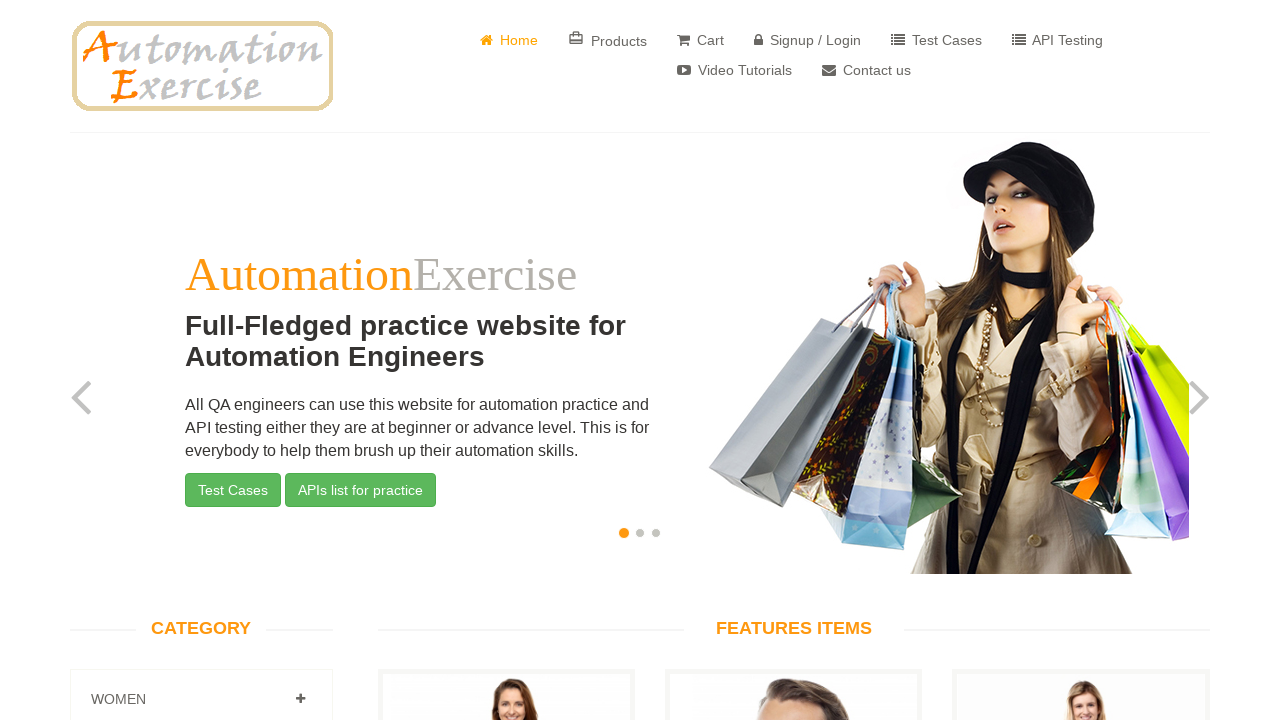

Navigation menu element loaded
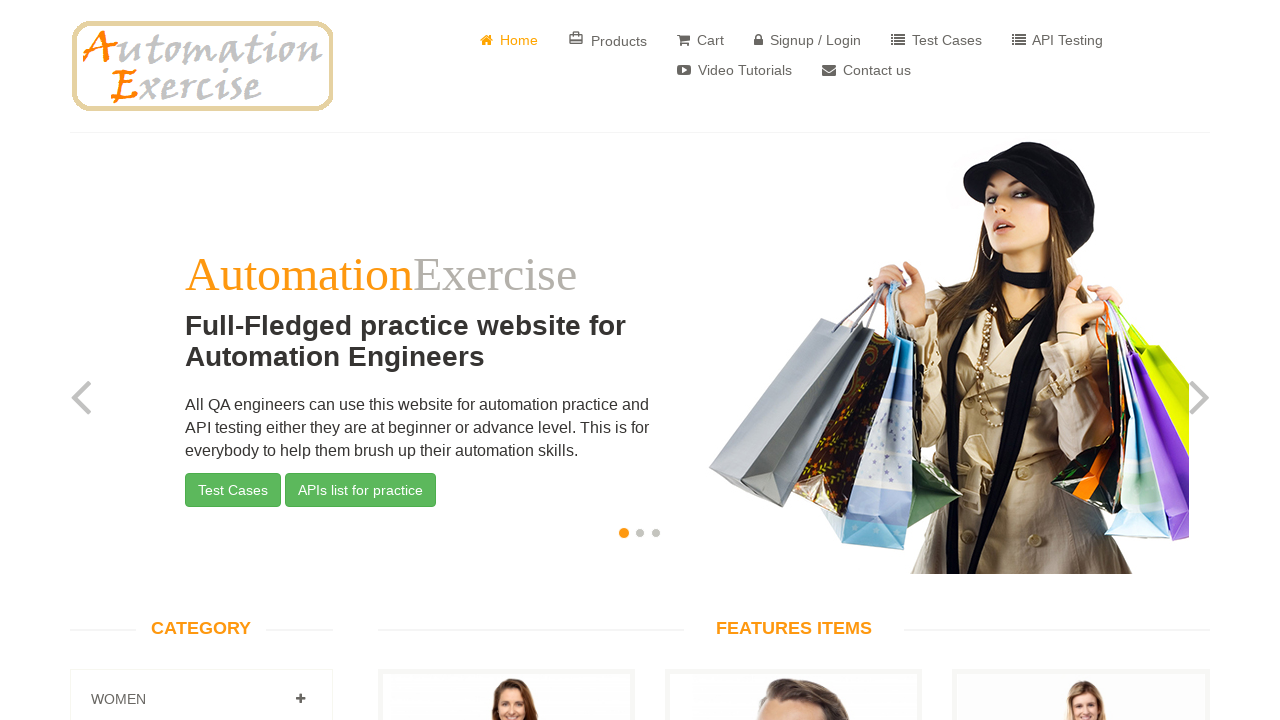

Clicked test cases link in navigation menu at (936, 40) on #header > div > div > div > div.col-sm-8 > div > ul > li:nth-child(5) > a
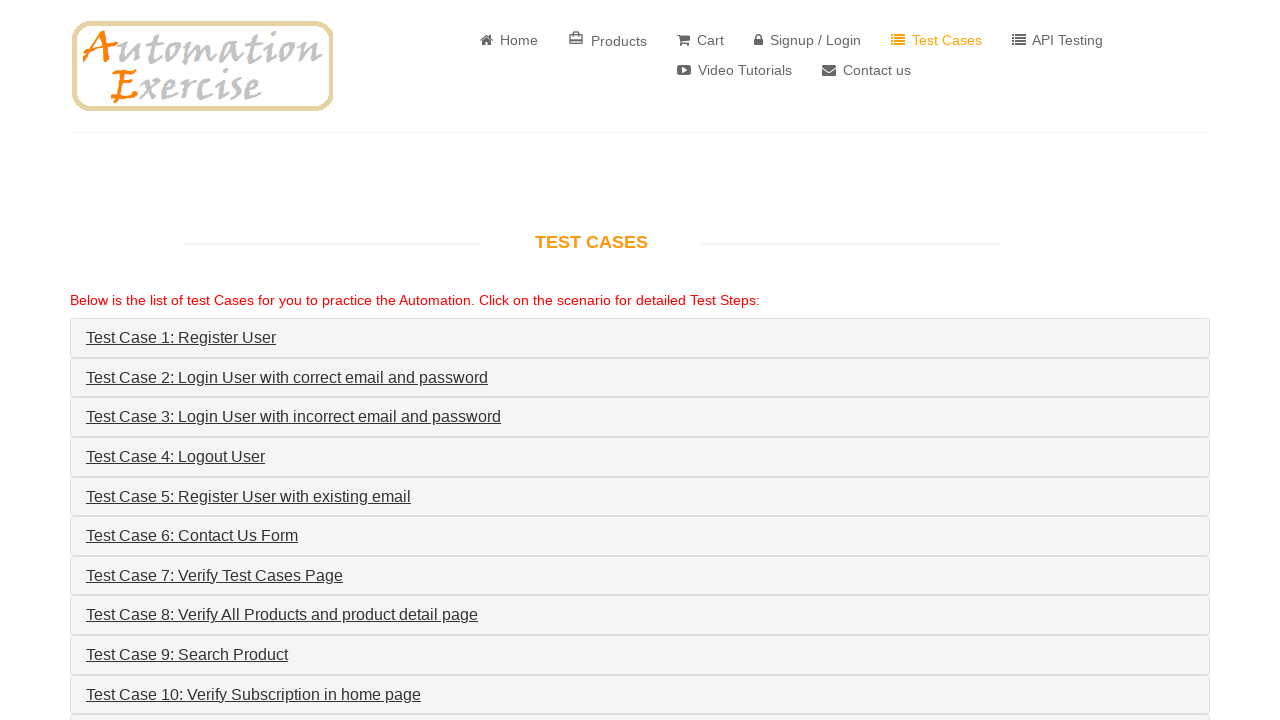

Successfully navigated to test cases page - URL verified as https://www.automationexercise.com/test_cases
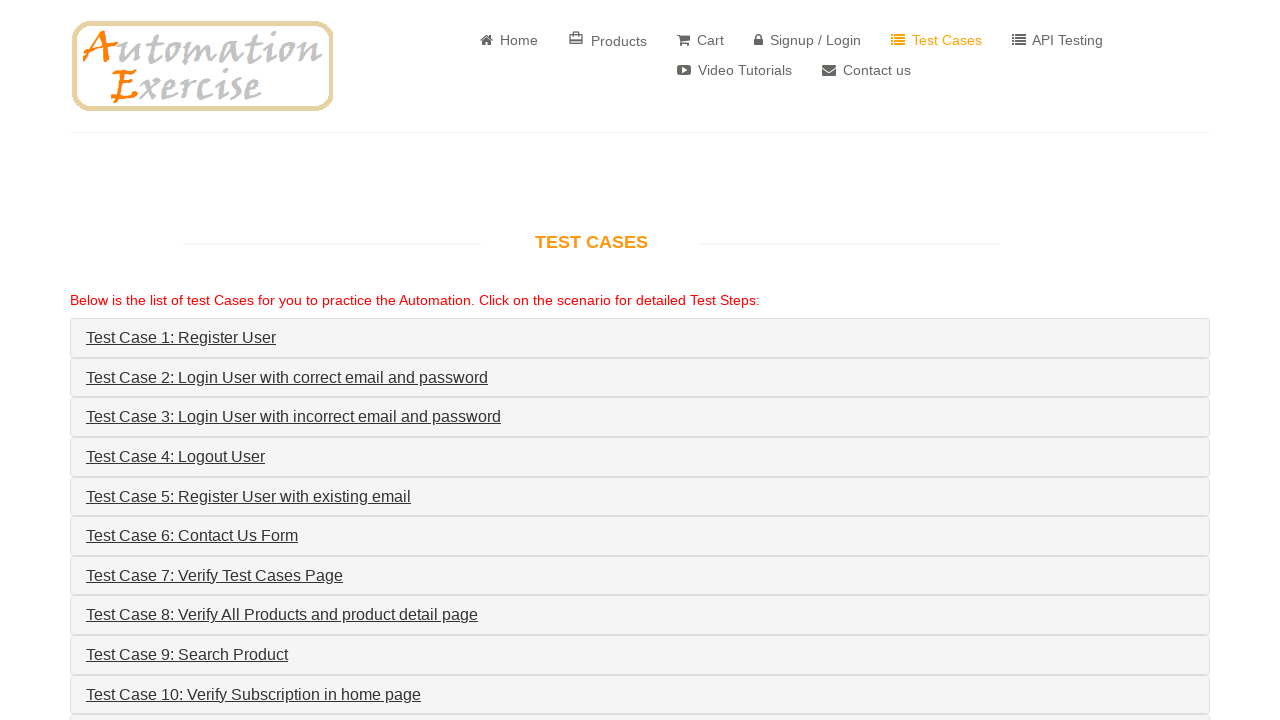

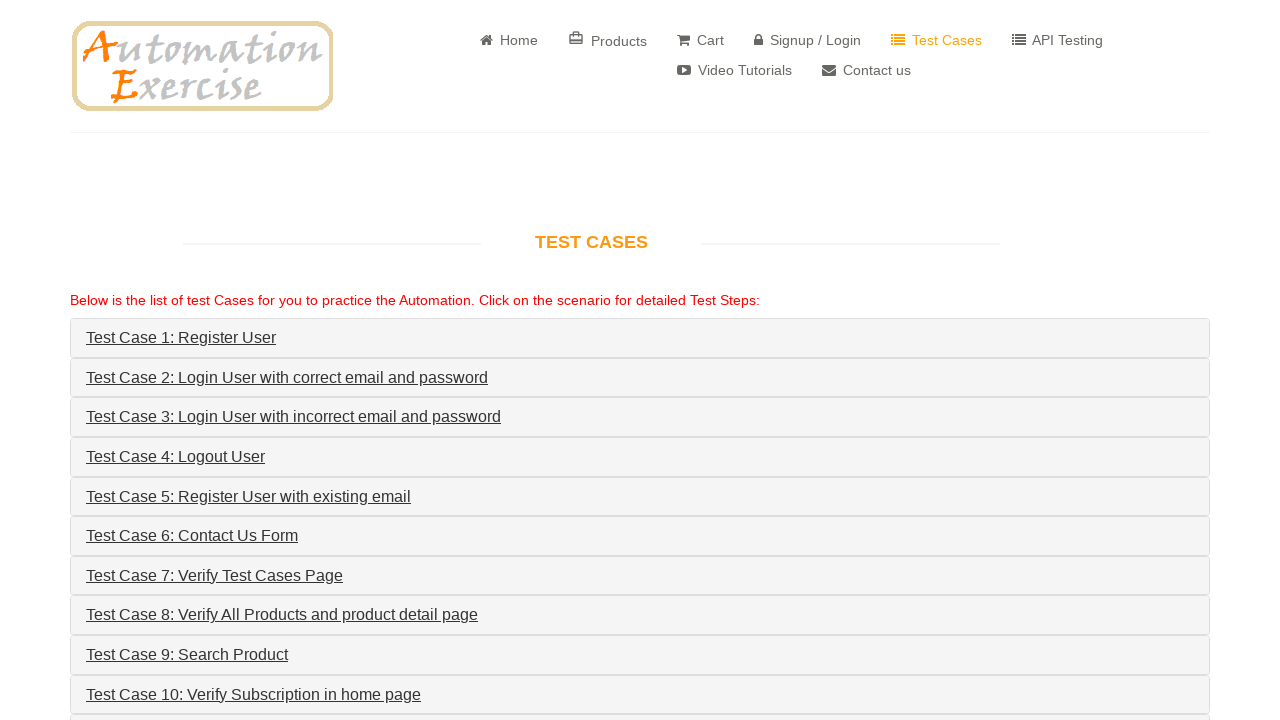